Tests JavaScript confirm dialog by clicking the confirm button, dismissing it (Cancel), and verifying the result message

Starting URL: https://the-internet.herokuapp.com/javascript_alerts

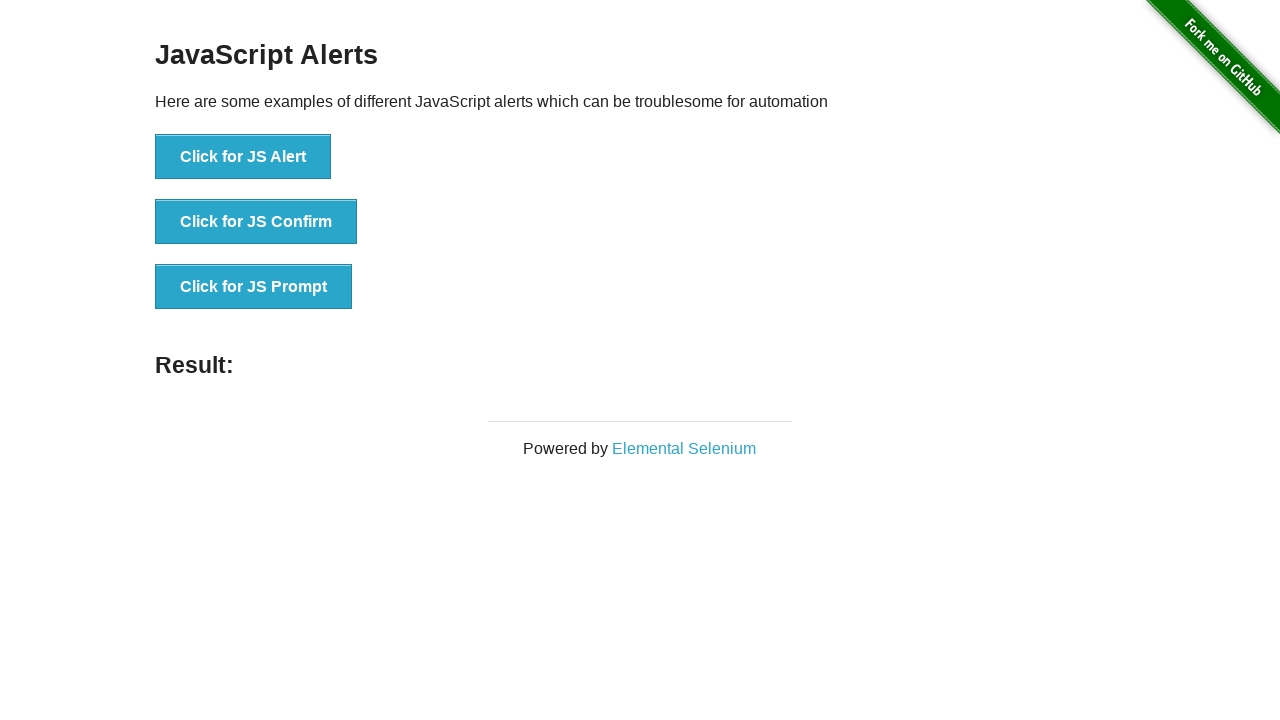

Set up dialog handler to dismiss confirm dialogs
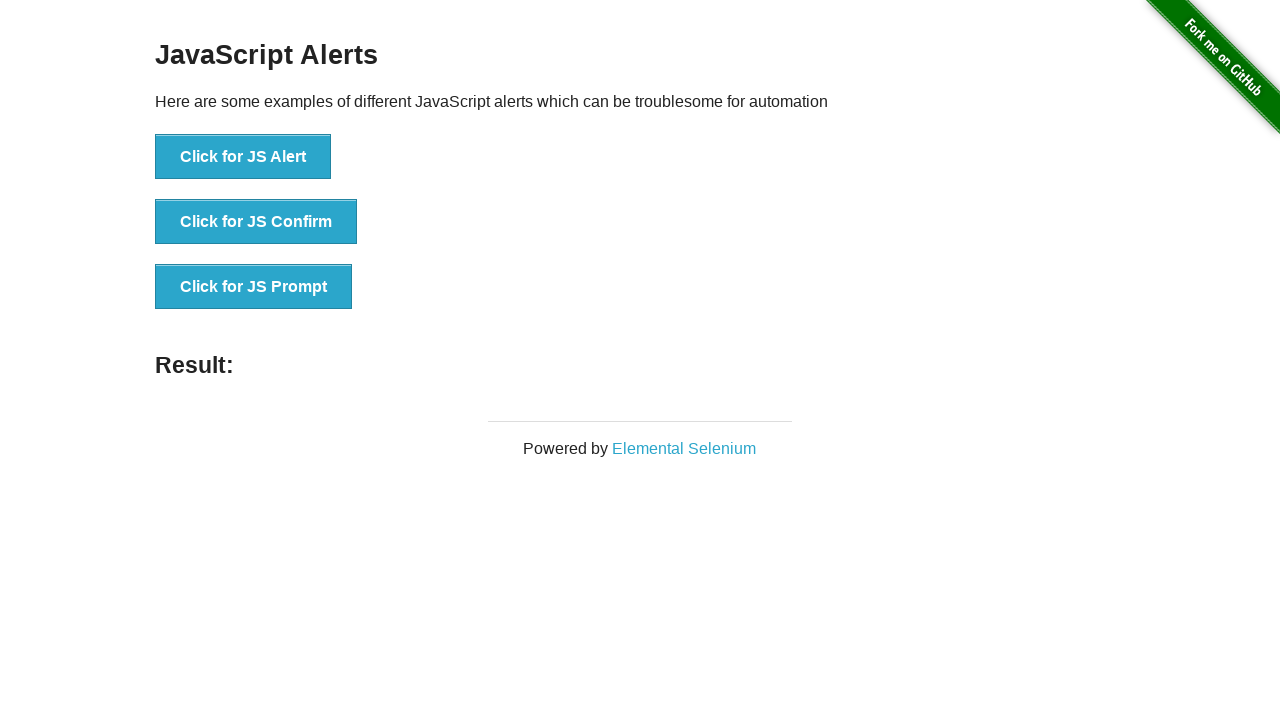

Clicked the JS Confirm button at (256, 222) on [onclick='jsConfirm()']
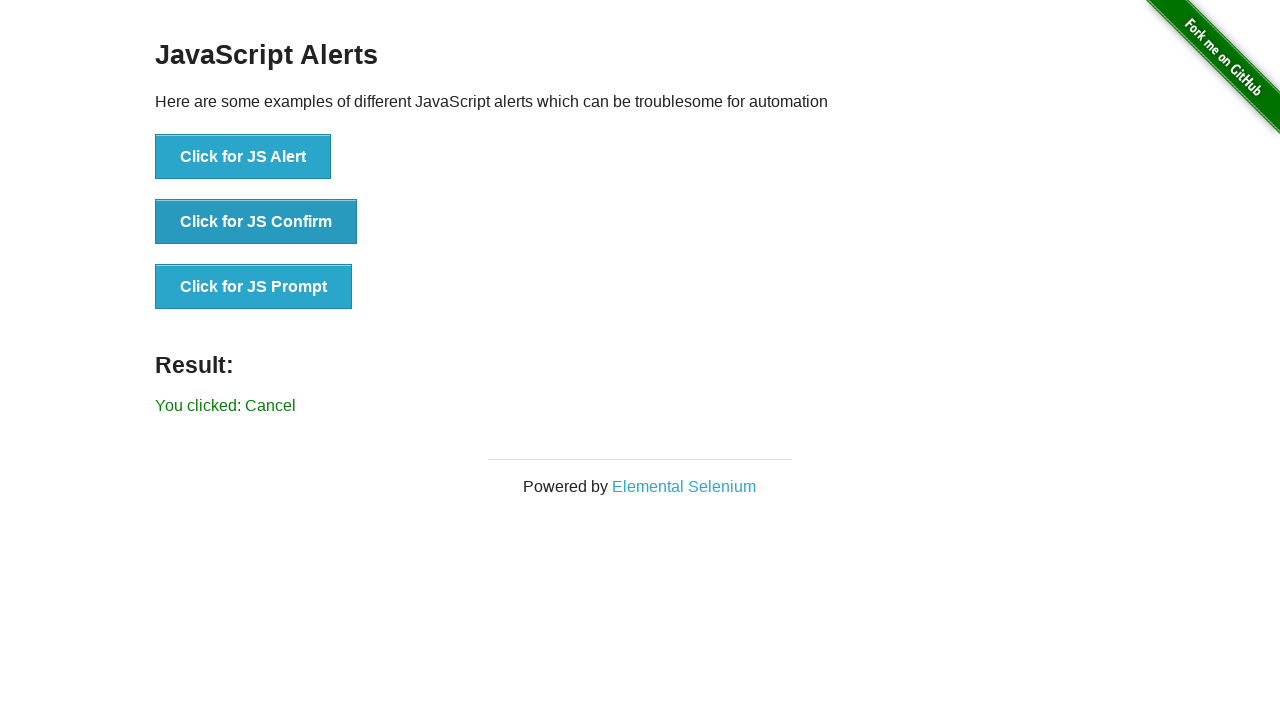

Confirm dialog was dismissed and result message appeared
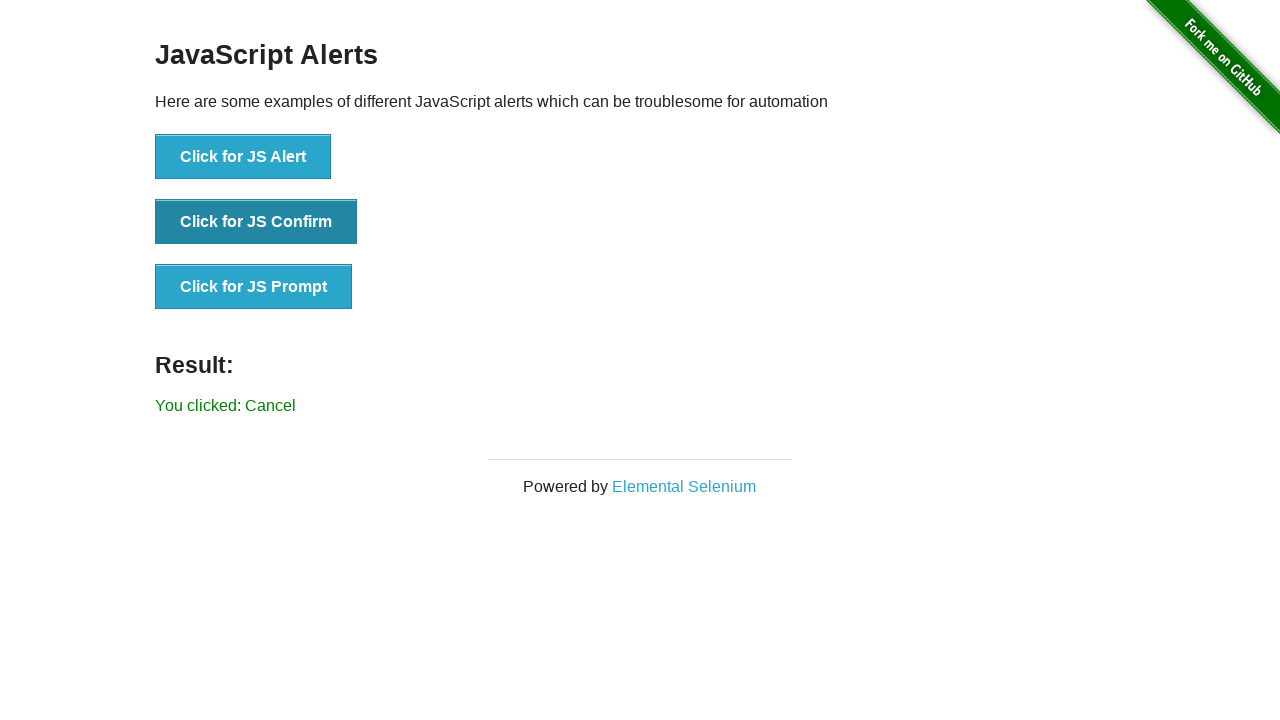

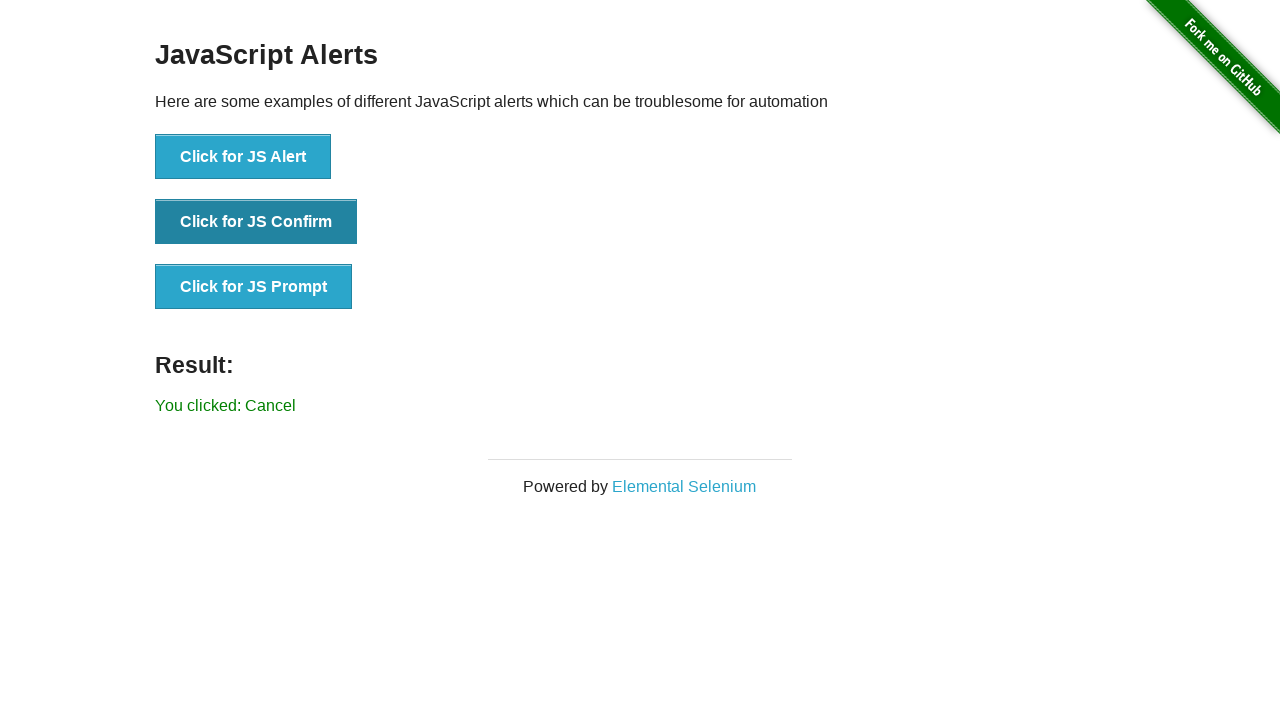